Tests keyboard actions by sending various special keys (Enter, Backspace, Space, Escape) to an input field on the key presses demo page

Starting URL: https://the-internet.herokuapp.com/key_presses

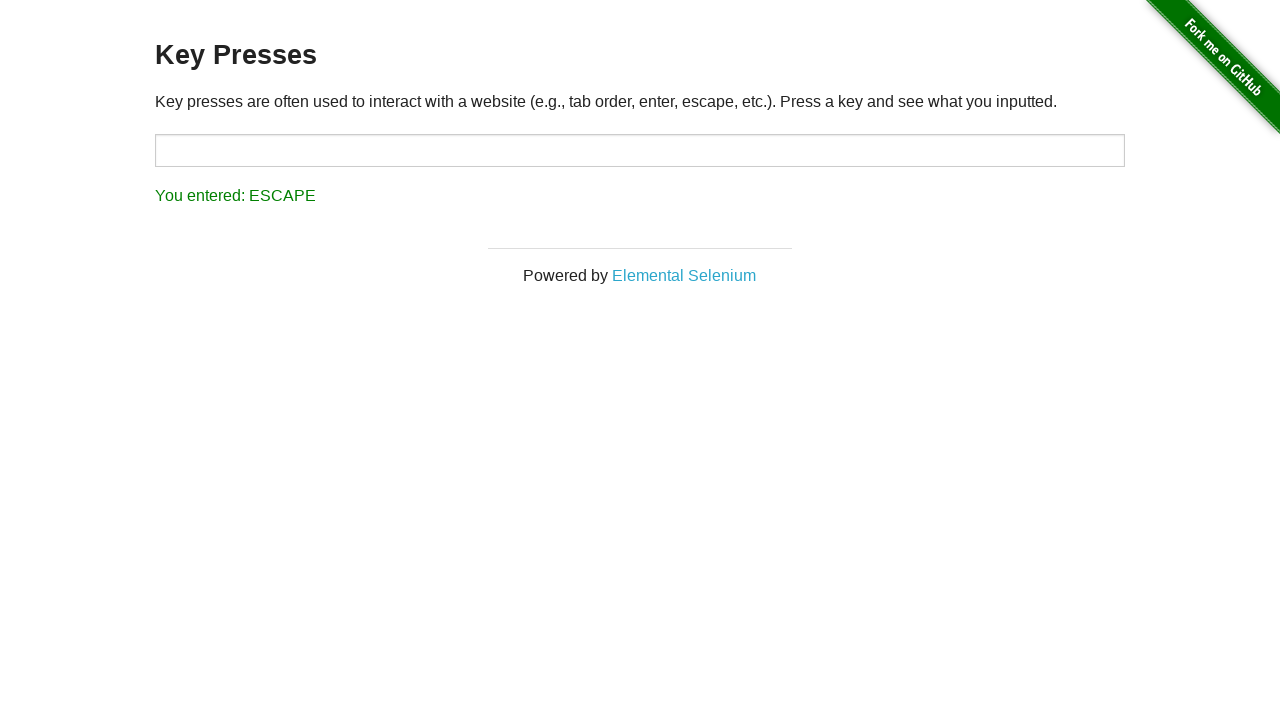

Located the input box element with id 'target'
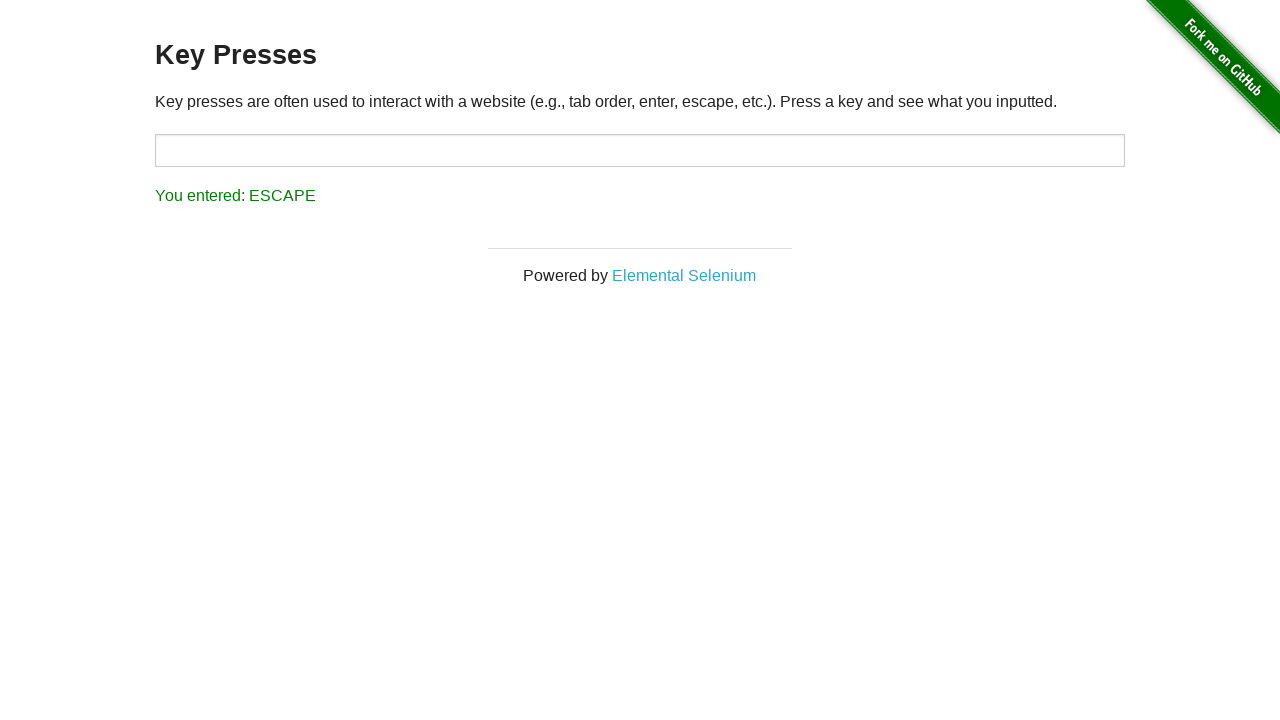

Sent ENTER key to the input box on #target
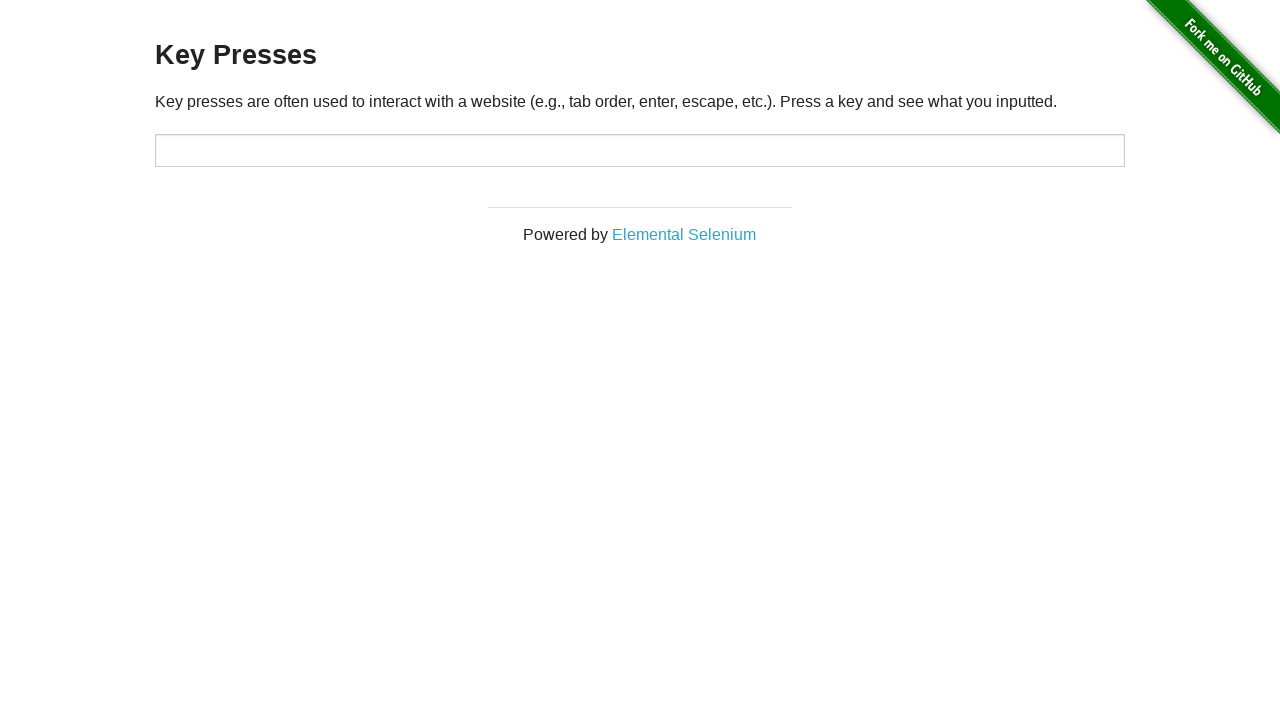

Sent BACKSPACE key to the input box on #target
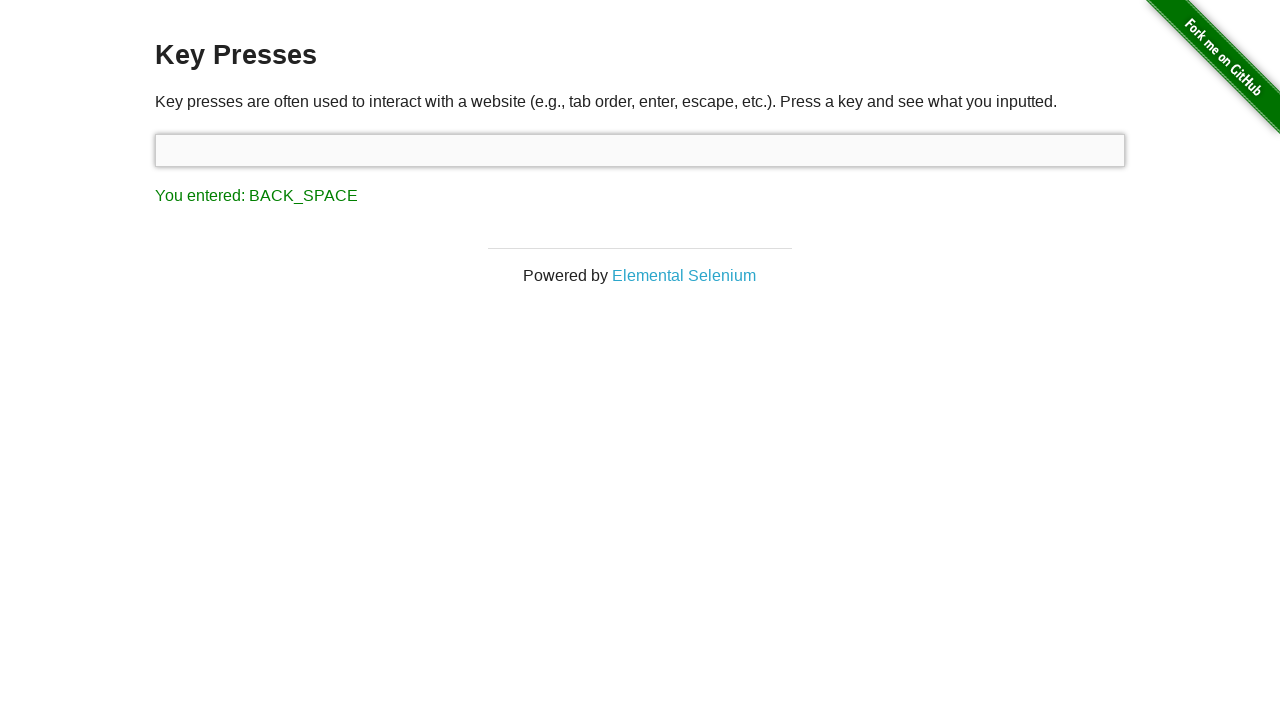

Sent SPACE key to the input box on #target
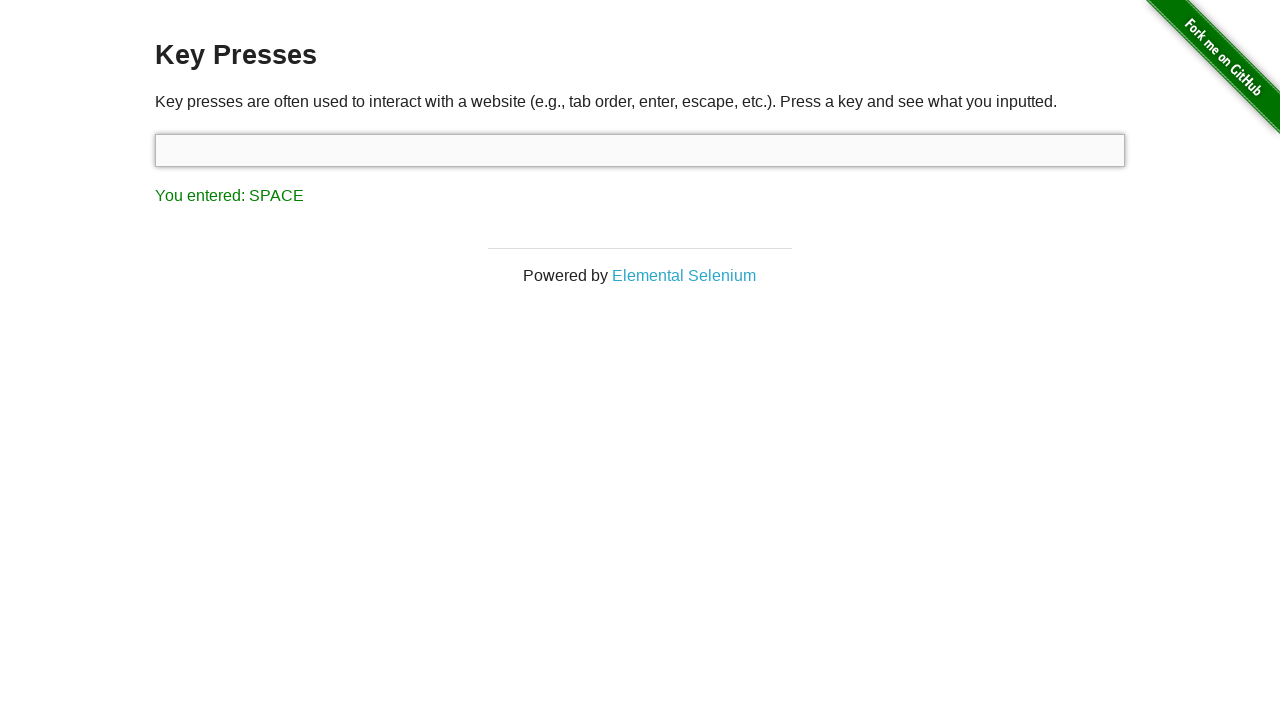

Sent ESCAPE key to the input box on #target
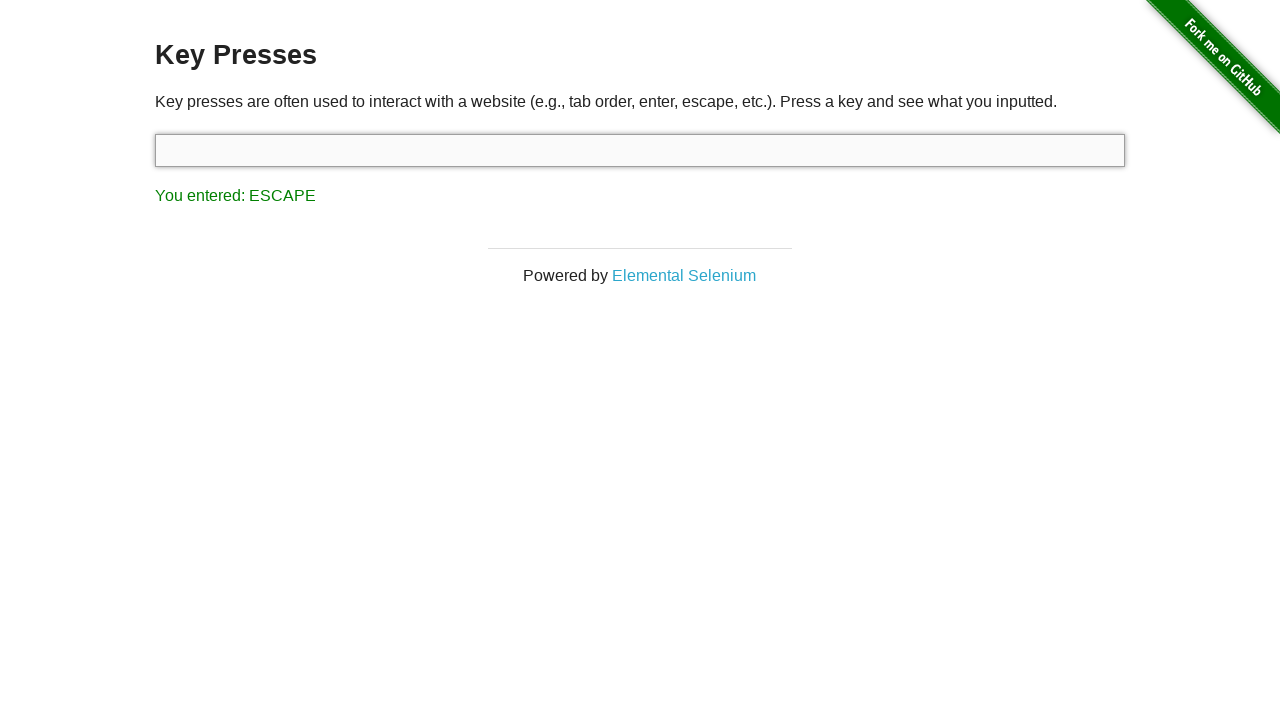

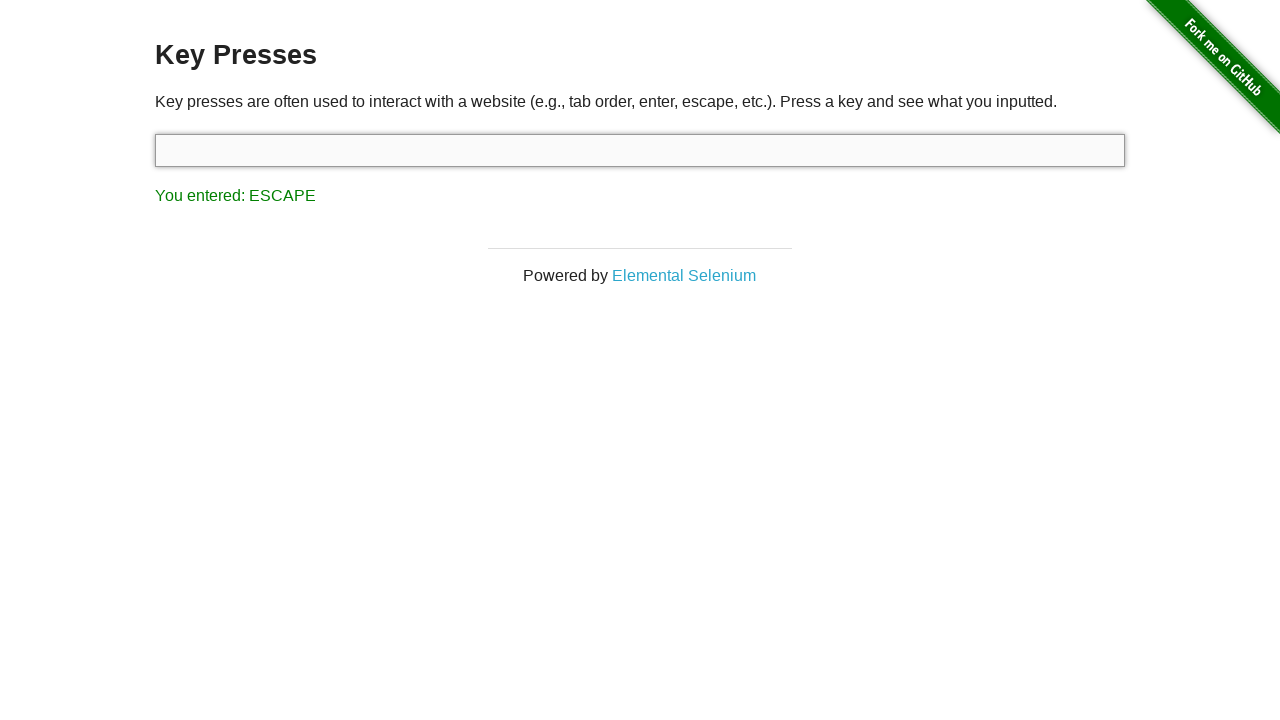